Navigates to prego.ua homepage and clicks on the third sale category link

Starting URL: https://prego.ua/

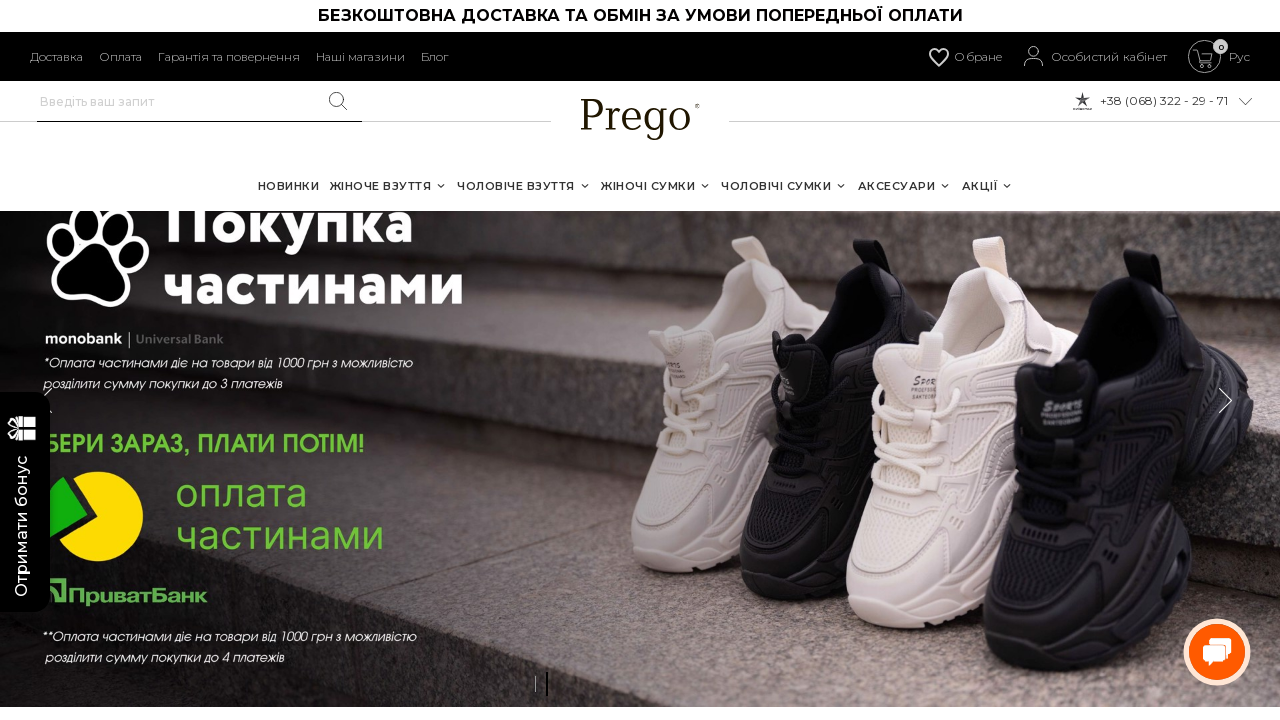

Navigated to prego.ua homepage
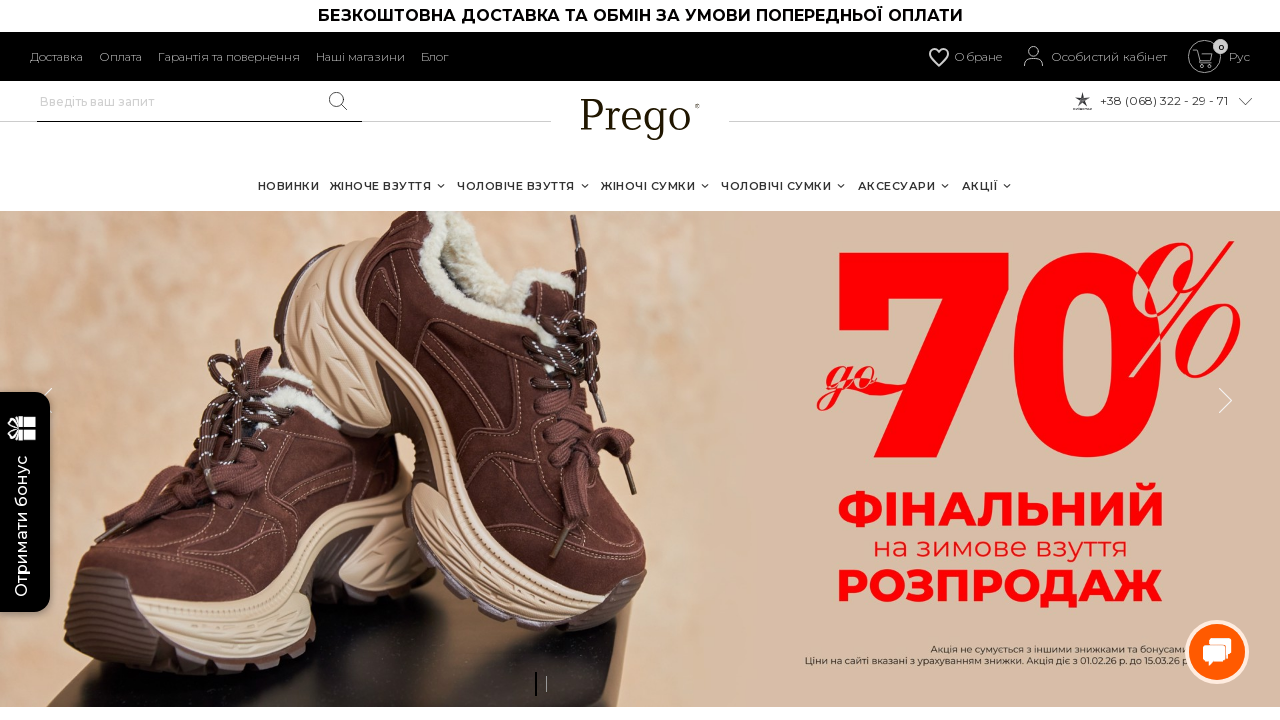

Clicked on the third sale category link at (611, 360) on div.sale-categories > a:nth-child(3)
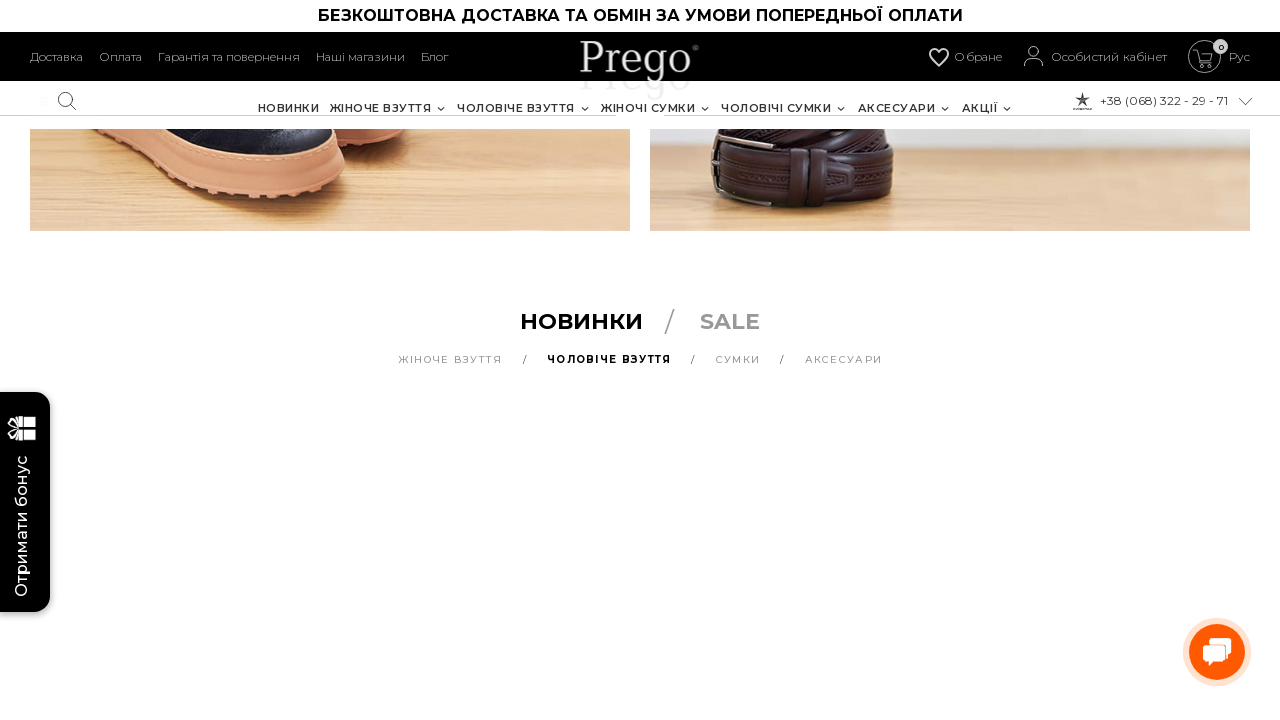

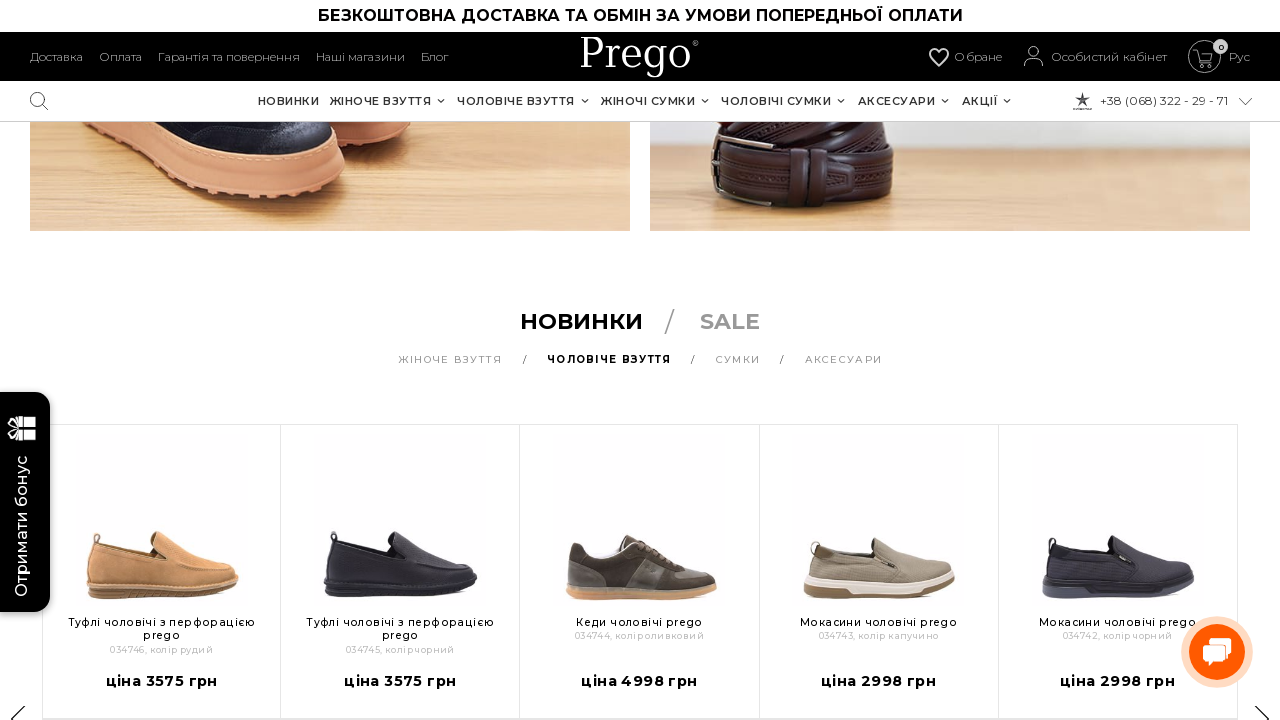